Tests prompt alert functionality by triggering a prompt dialog, entering text, accepting it, and verifying the result

Starting URL: https://www.leafground.com/alert.xhtml

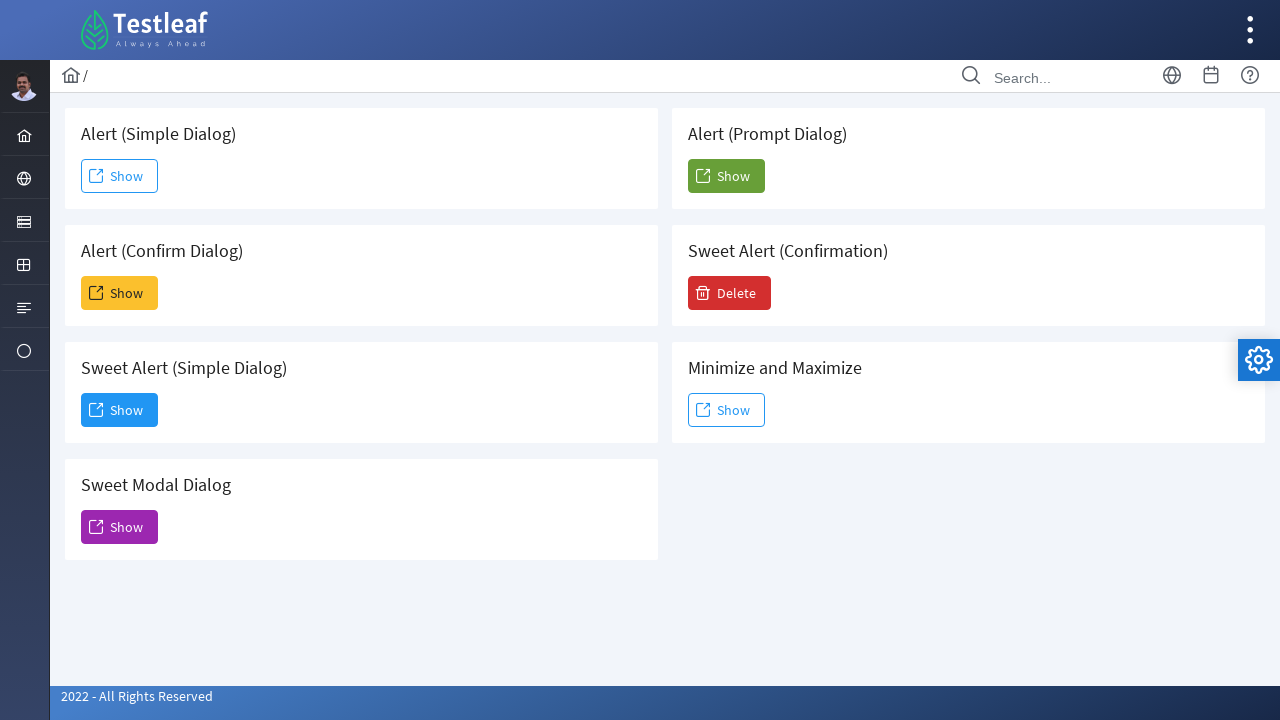

Clicked button to trigger prompt alert dialog at (726, 176) on xpath=//button[@name='j_idt88:j_idt104']/span[2]
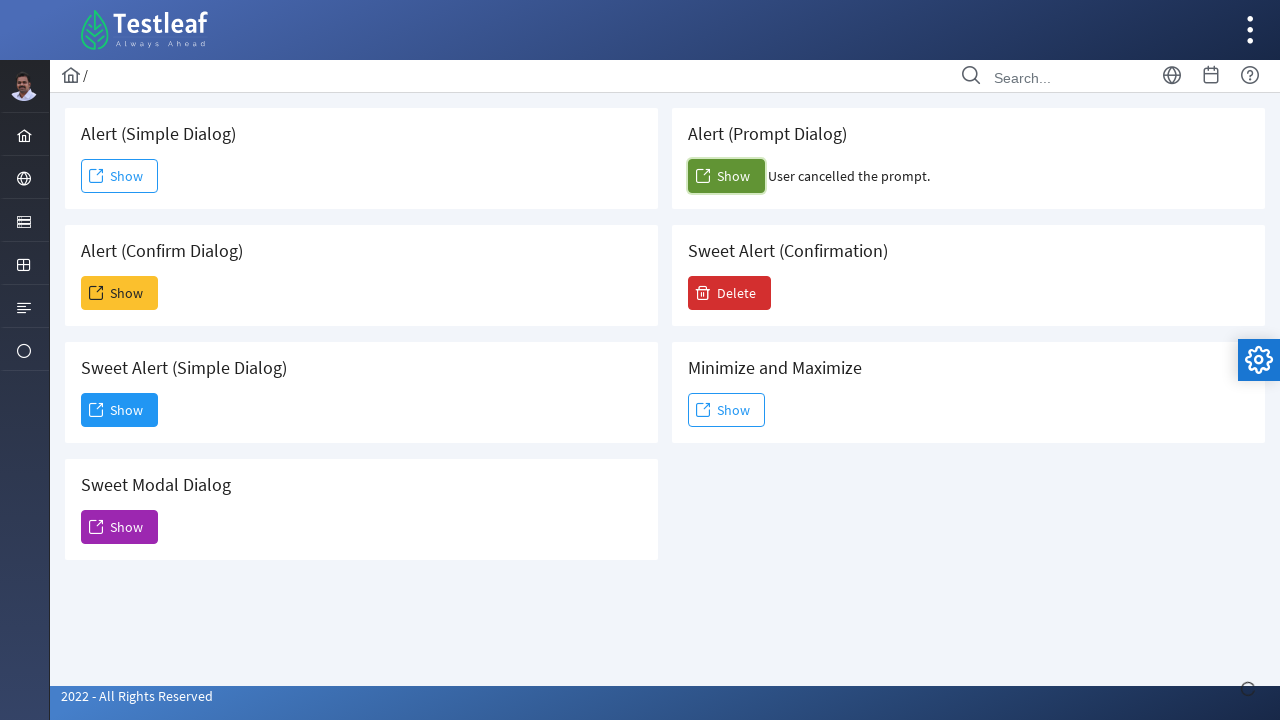

Set up dialog handler to accept prompt with text 'victor'
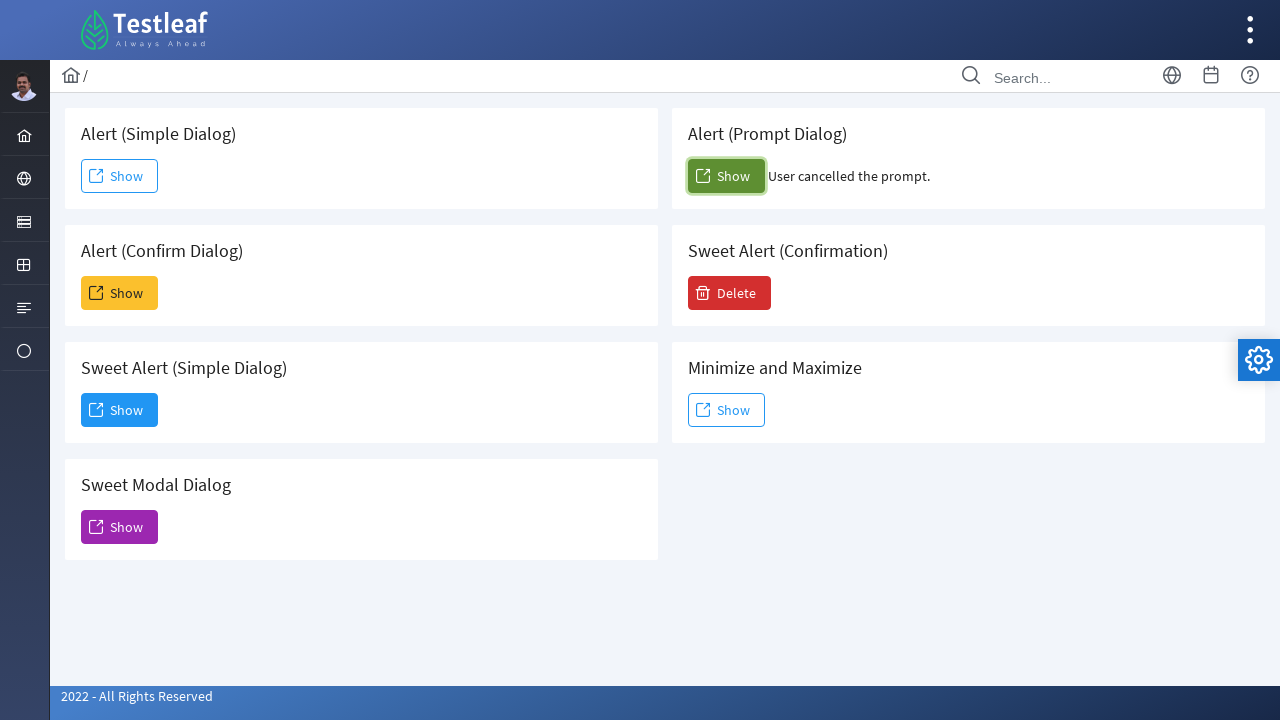

Waited for result text element to appear
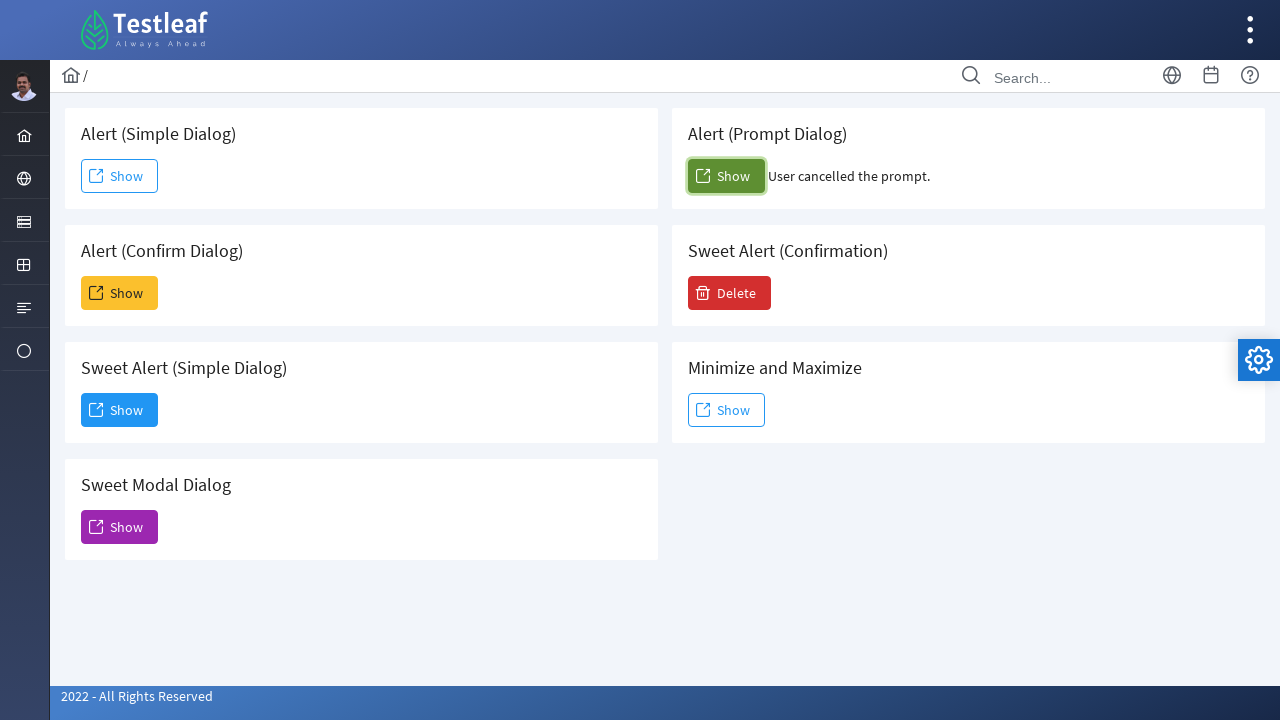

Retrieved result text: User cancelled the prompt.
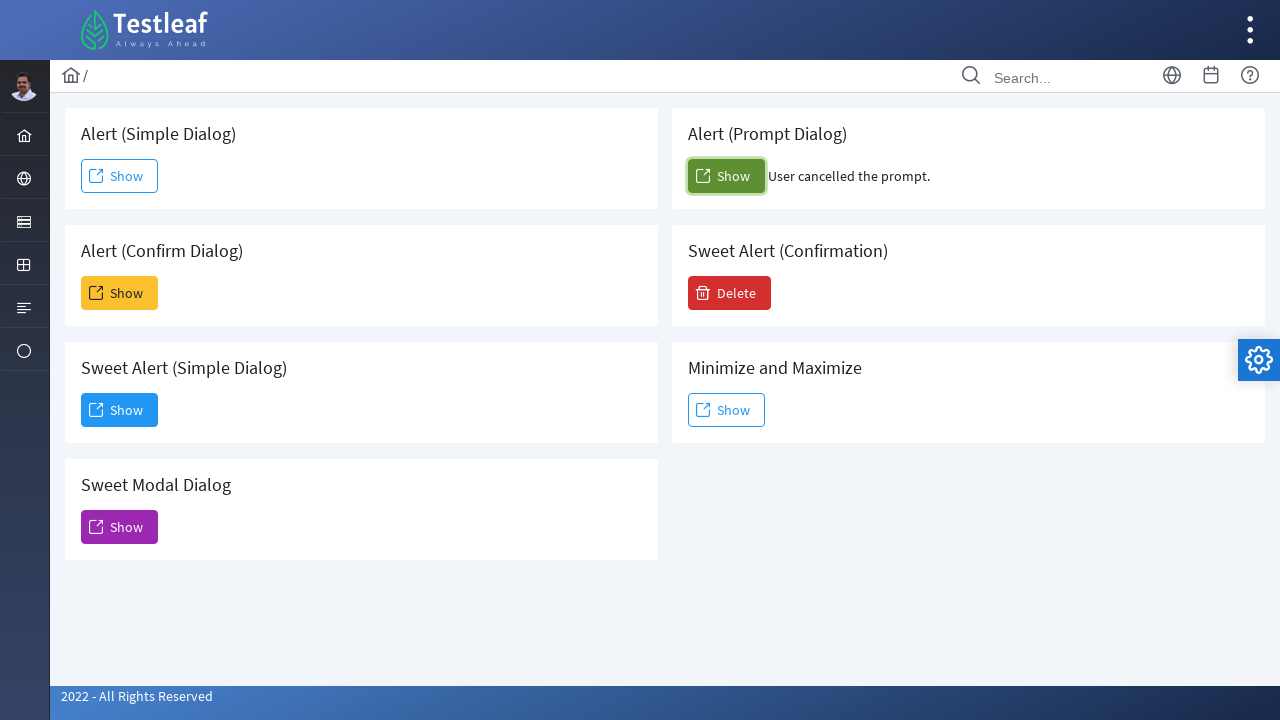

Printed result text to console
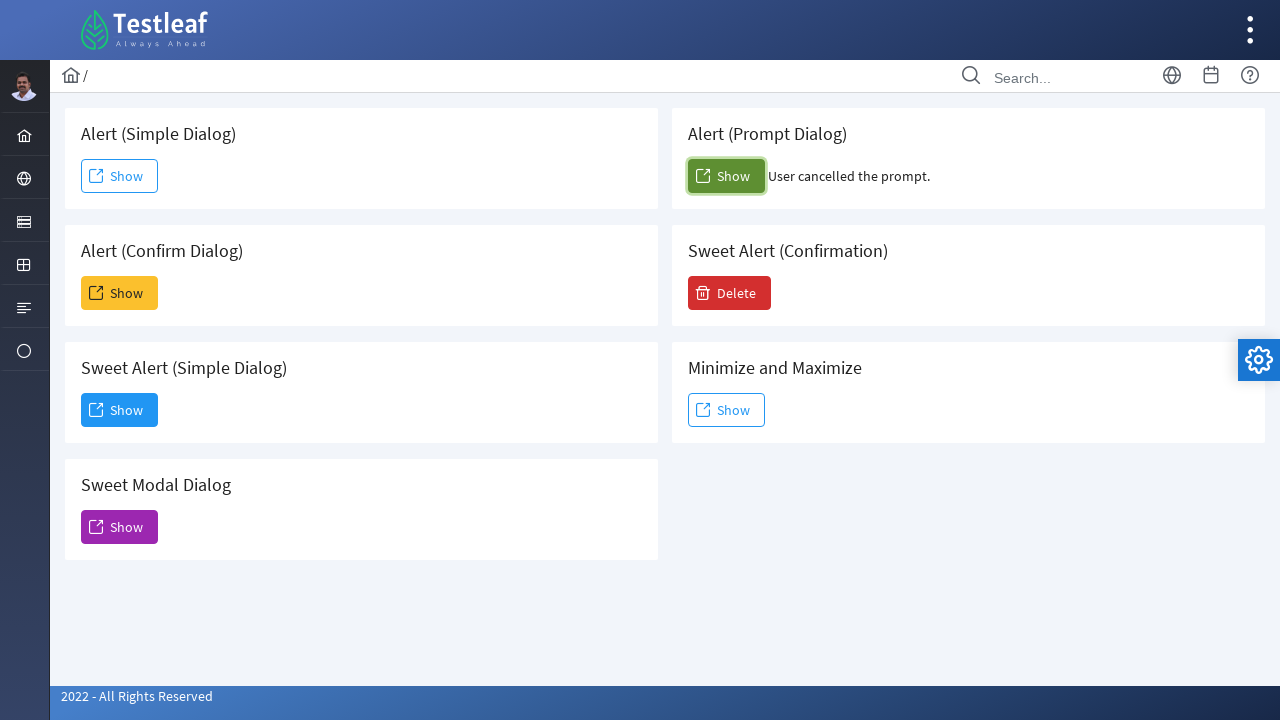

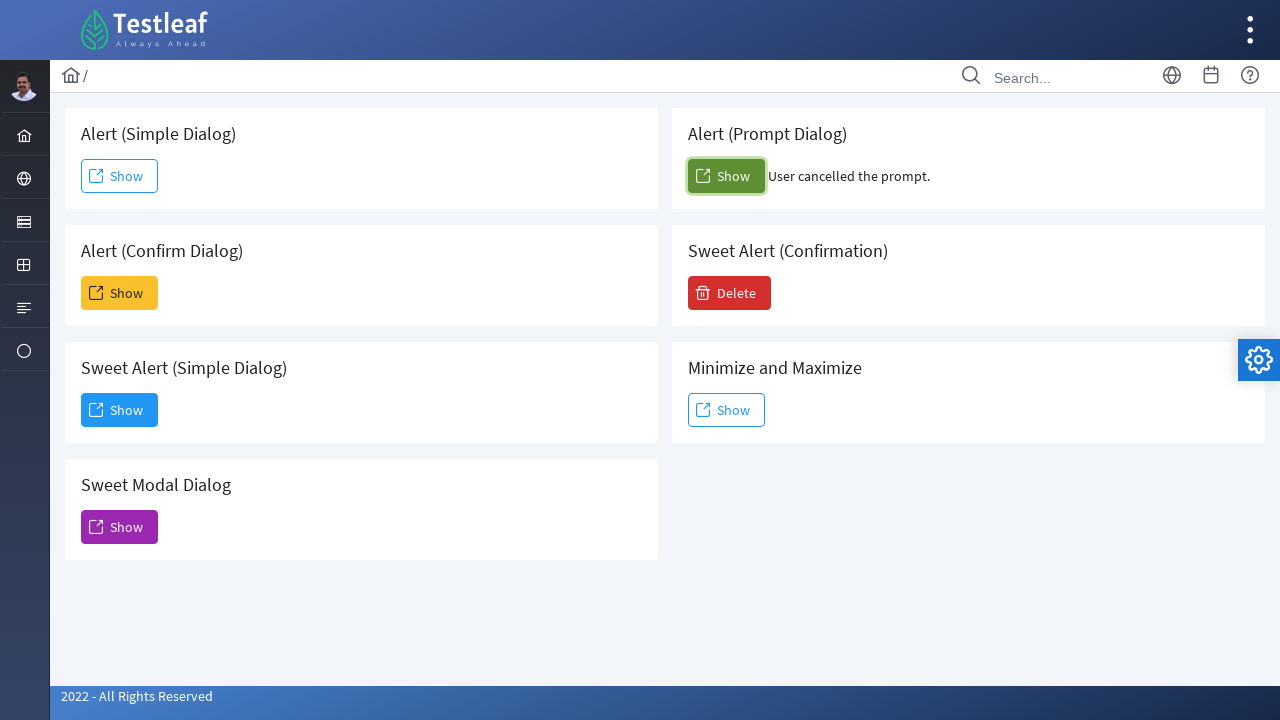